Tests Hacker News search functionality by searching for "testdriven.io" and verifying the term appears in results

Starting URL: https://news.ycombinator.com

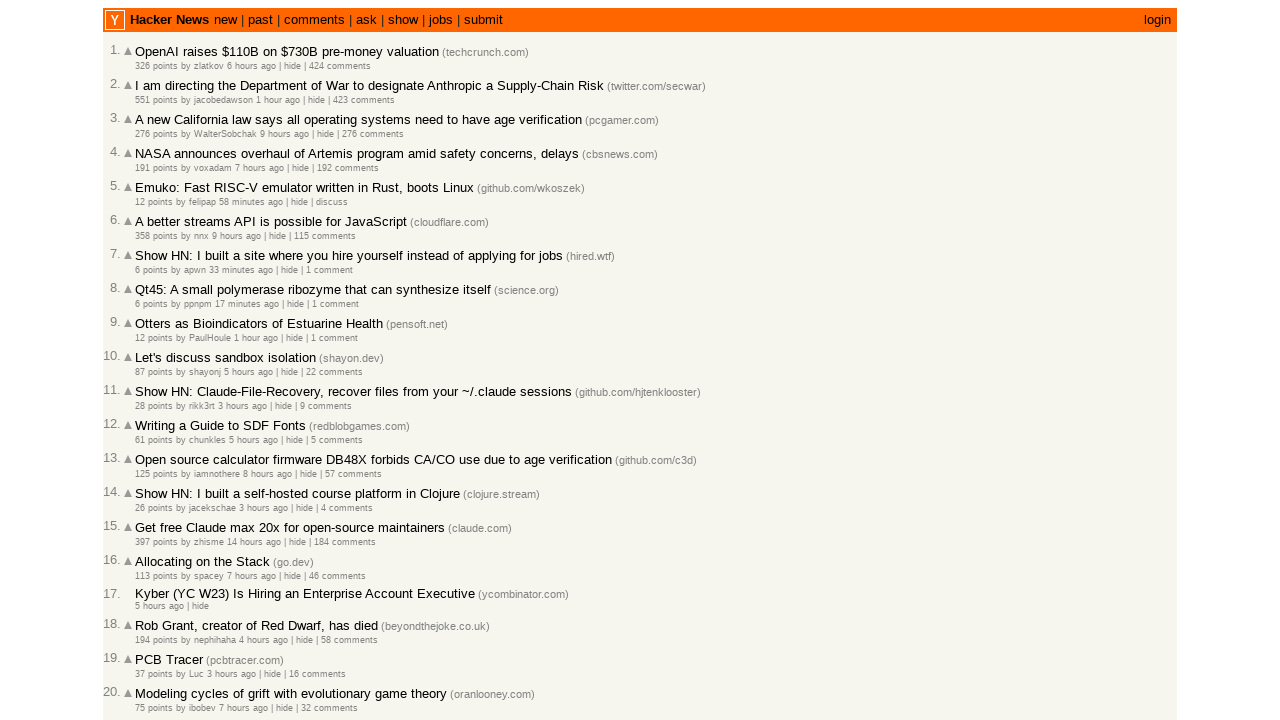

Filled search box with 'testdriven.io' on input[name='q']
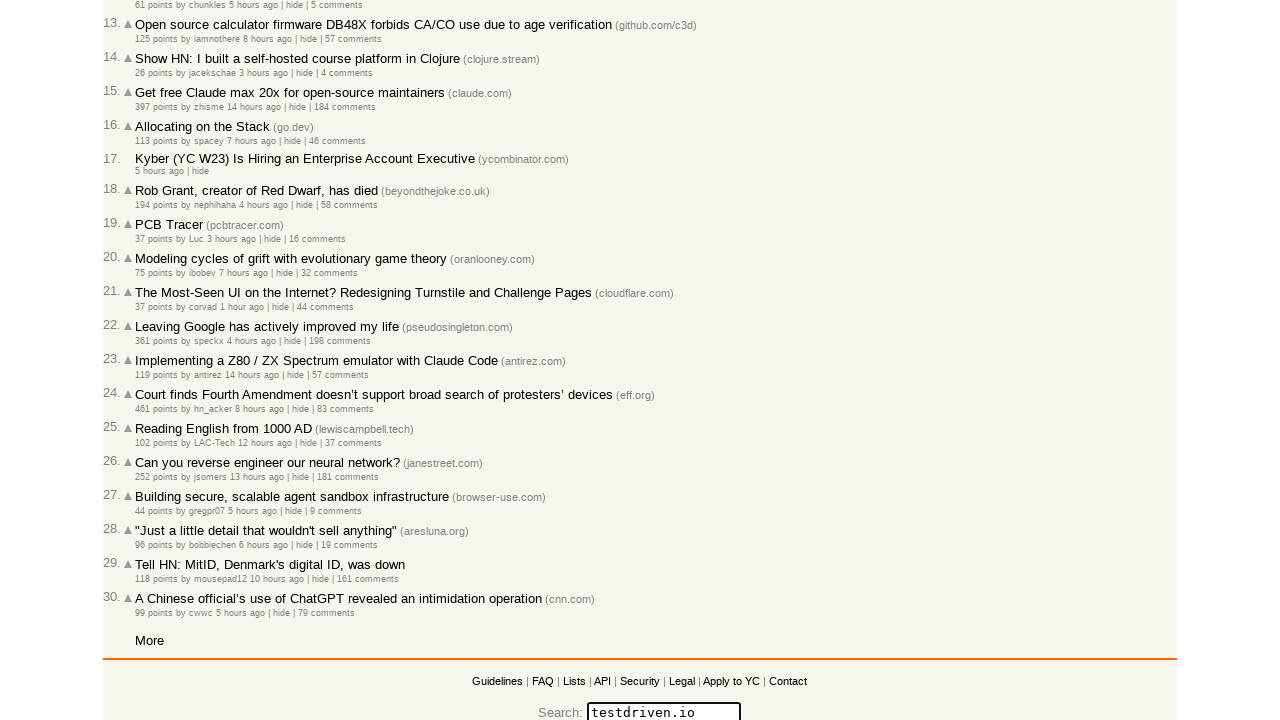

Pressed Enter to submit search query on input[name='q']
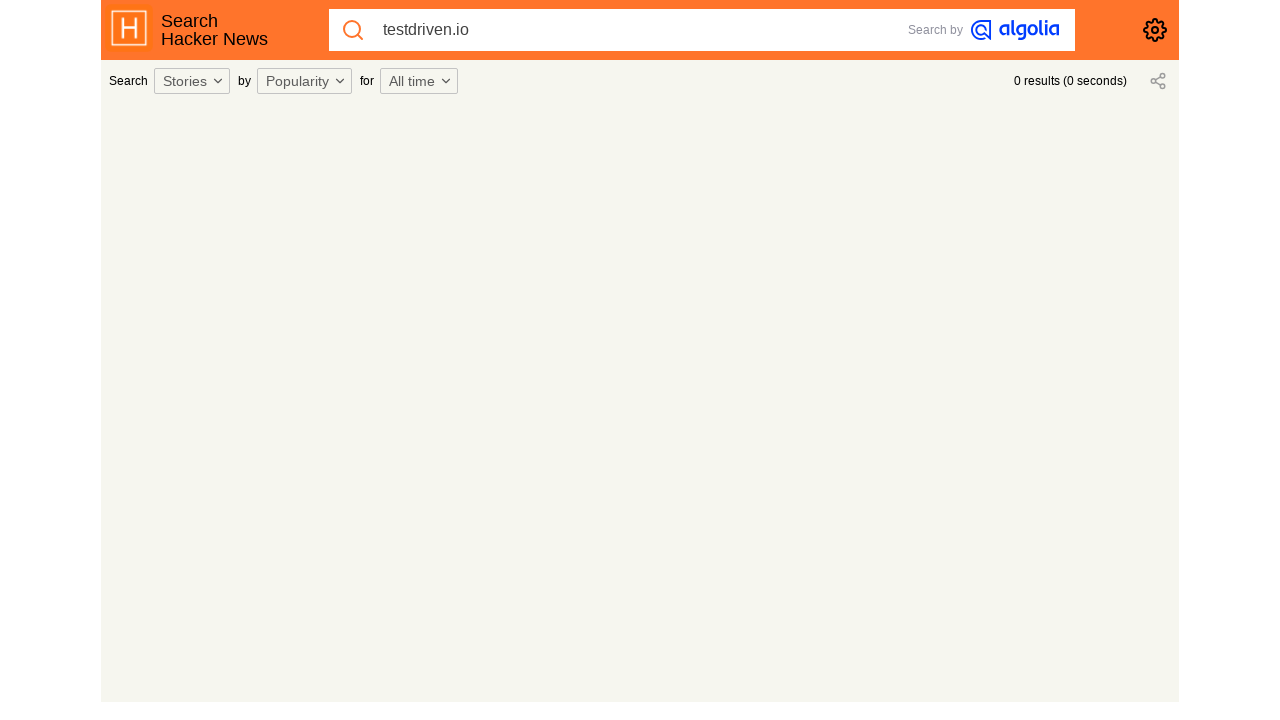

Waited for search results to load (networkidle state)
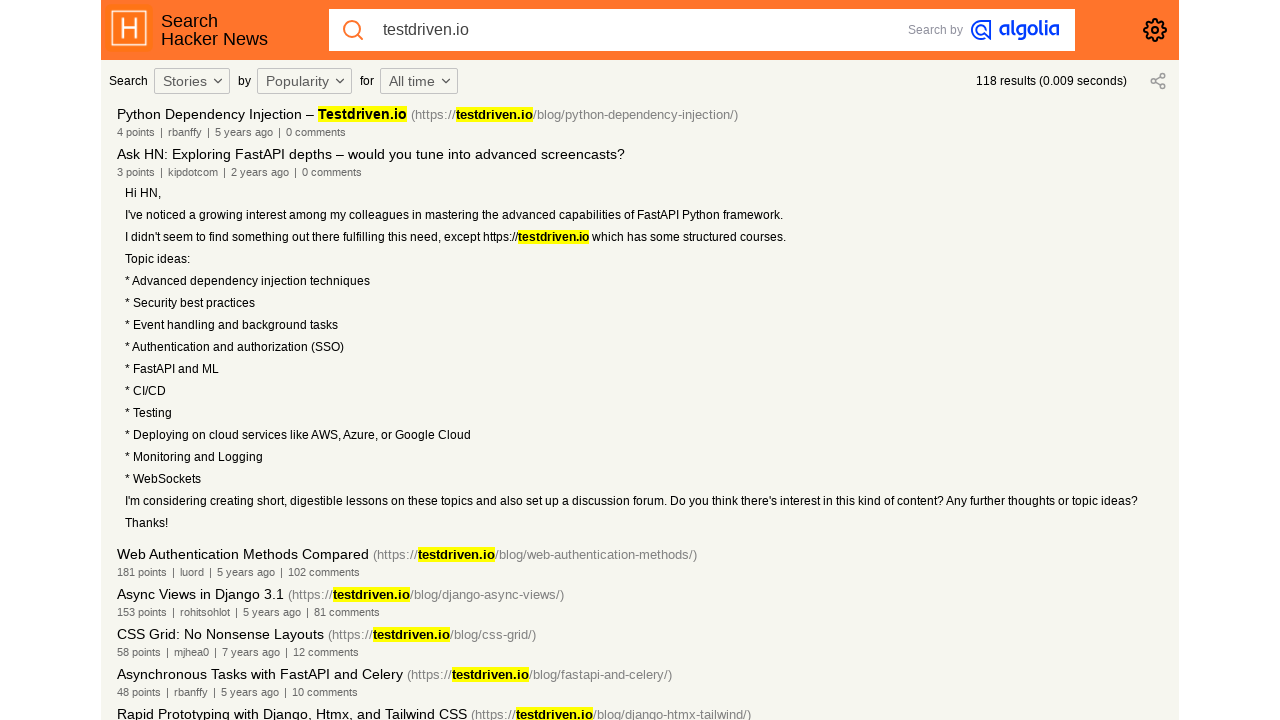

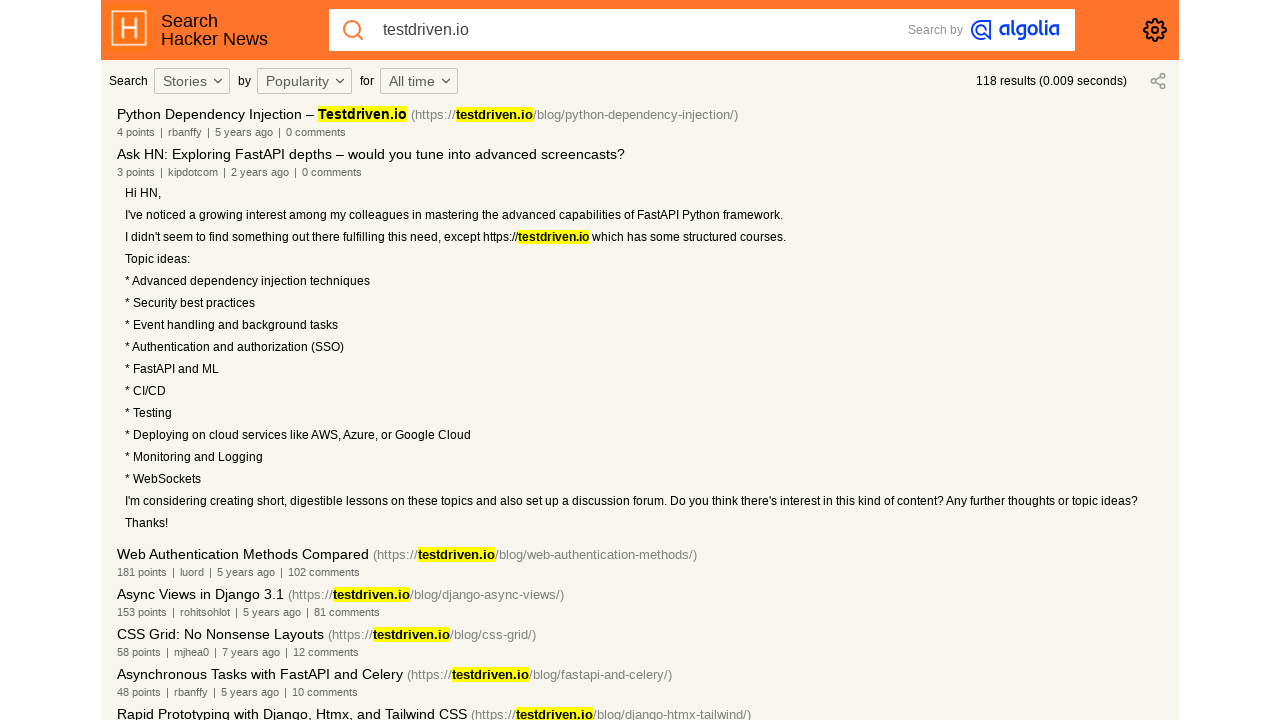